Navigates to WebdriverIO's test page and verifies that the user agent text element is visible and contains expected browser information

Starting URL: http://guinea-pig.webdriver.io/

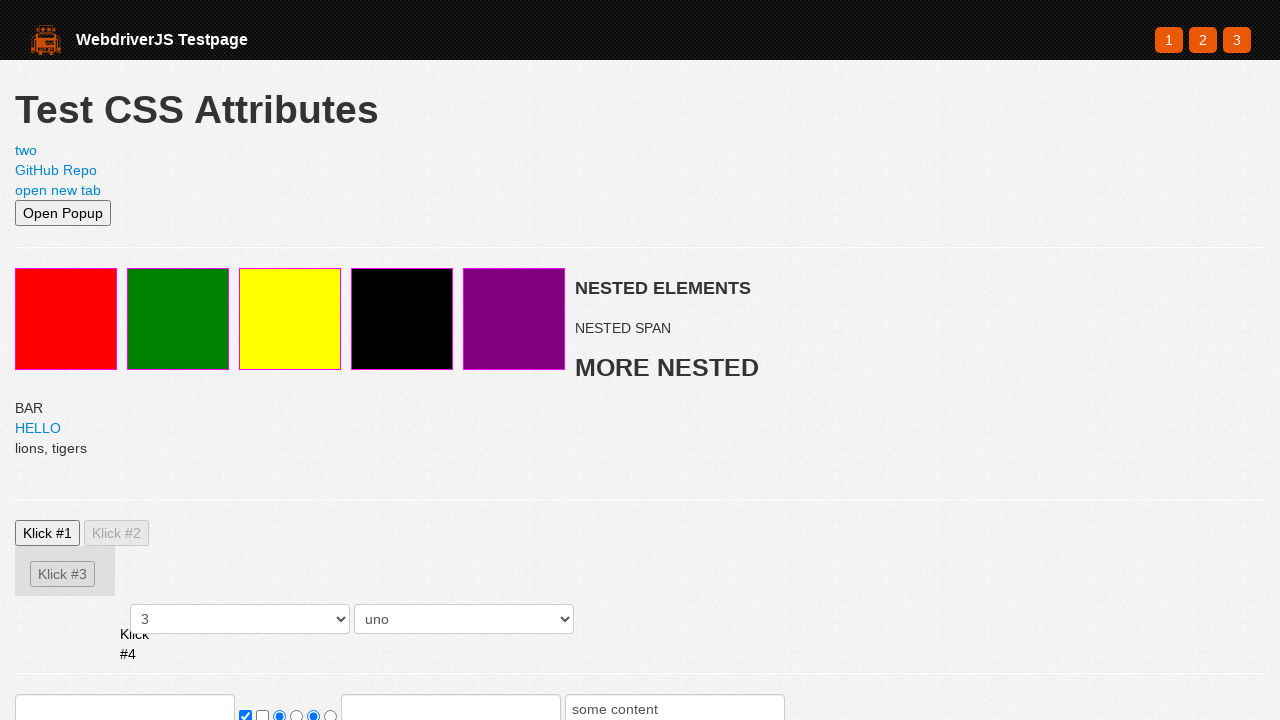

Navigated to WebdriverIO test page
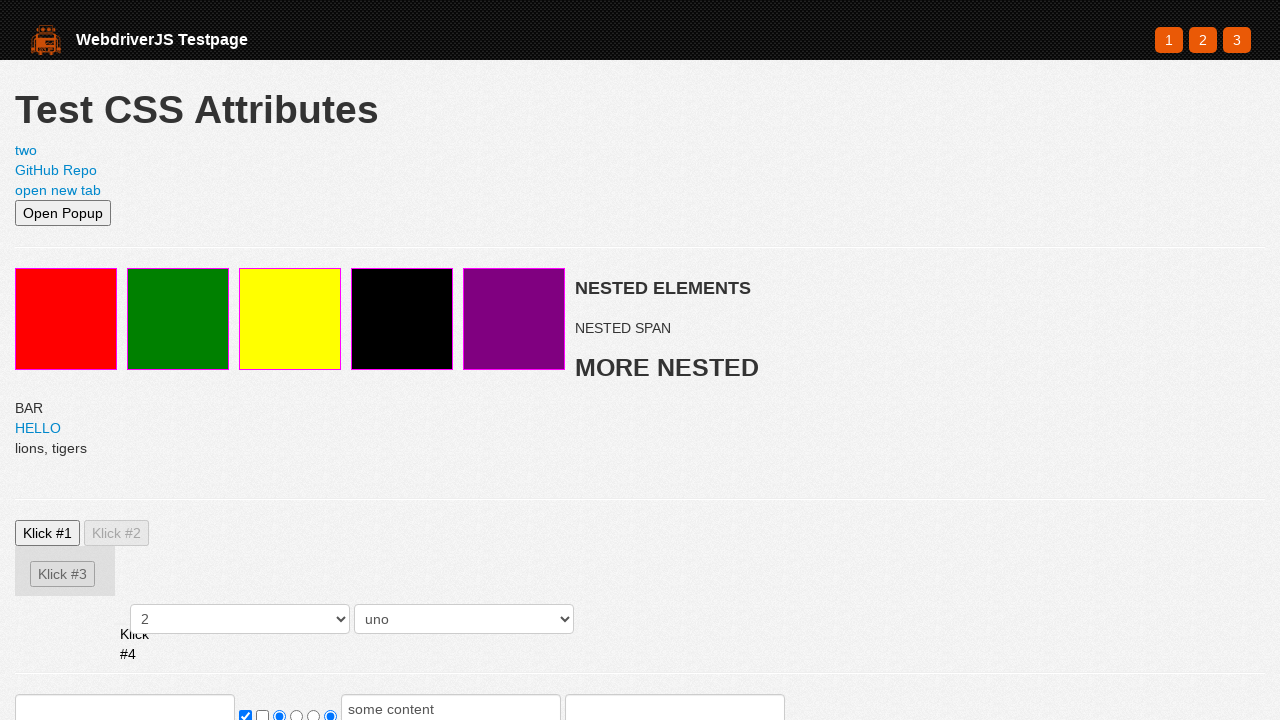

User agent element became visible
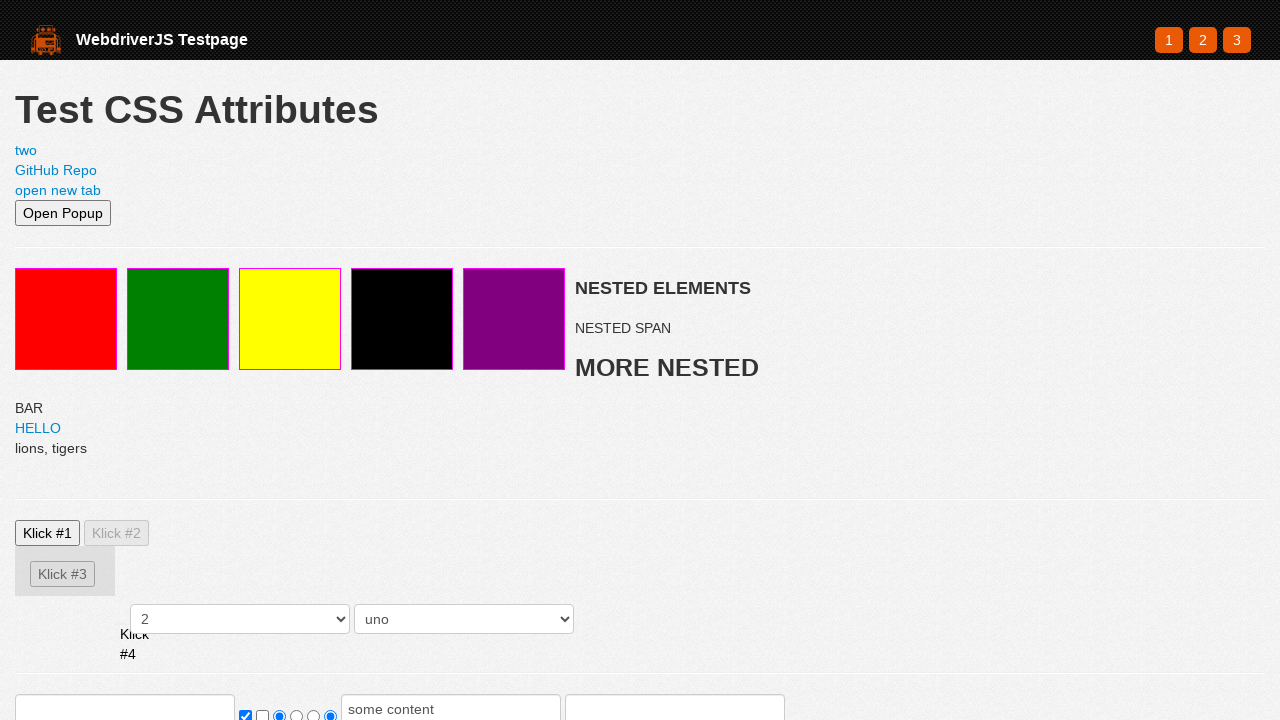

Retrieved user agent text content
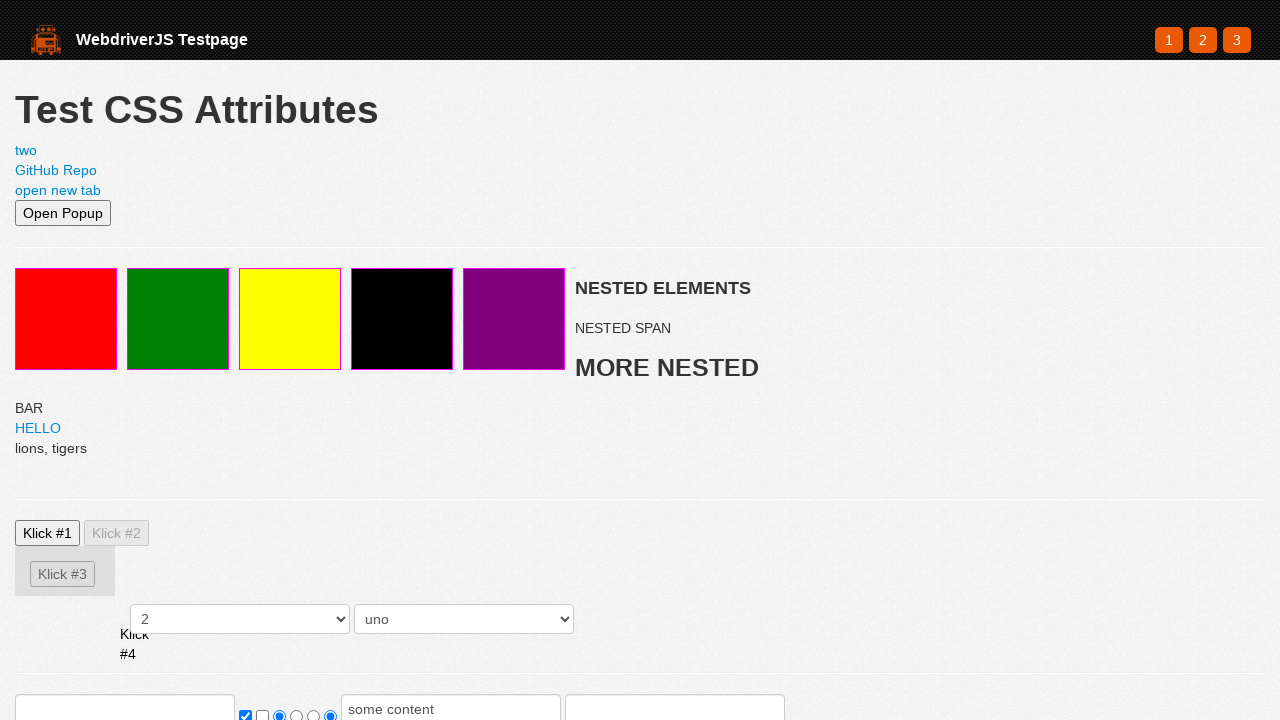

Verified user agent contains expected browser information (Mozilla, Chrome, or Safari)
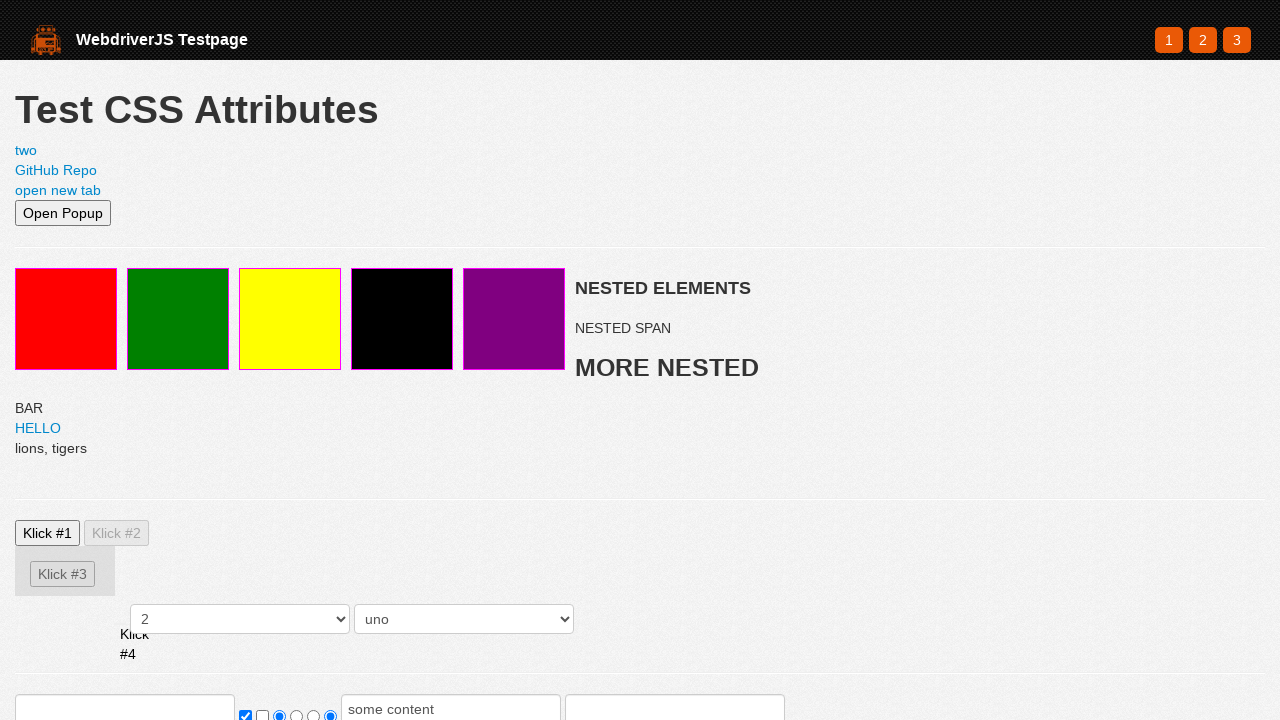

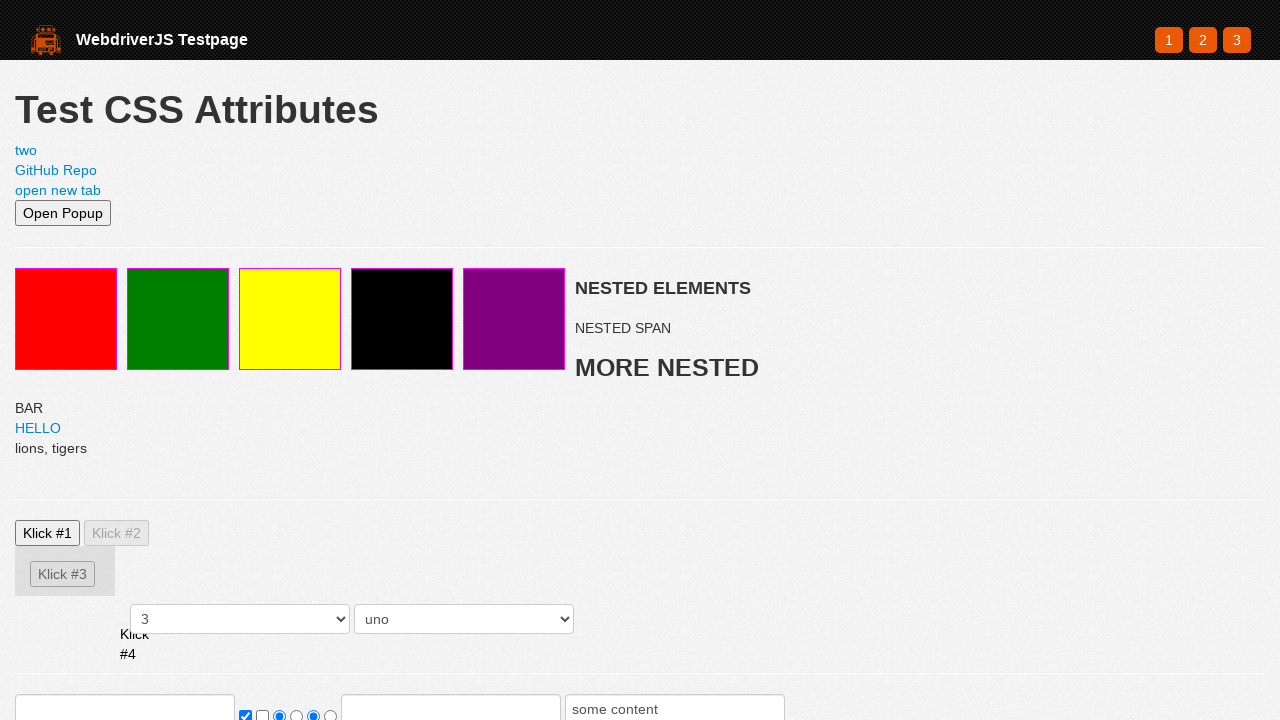